Tests page scrolling functionality by scrolling to a specific hyperlink element and clicking it

Starting URL: http://www.testdiary.com/training/selenium/selenium-test-page/

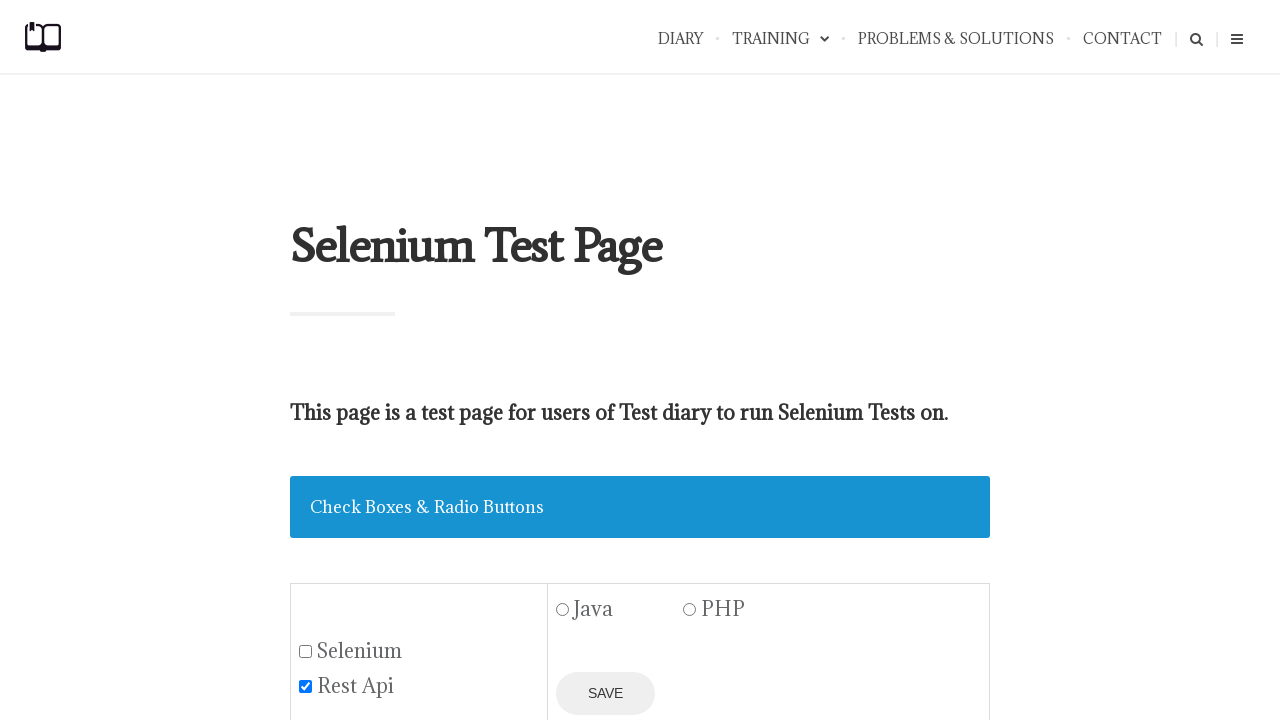

Waited for 'Open page in the same window' hyperlink to be visible
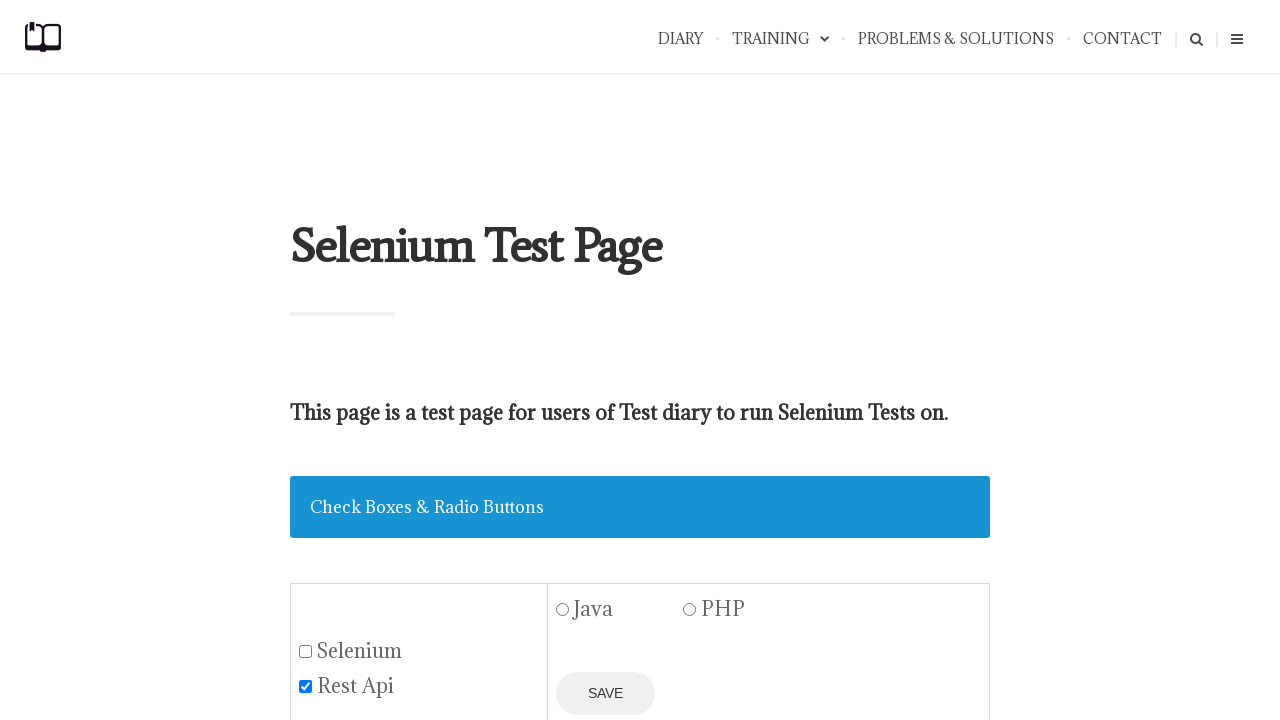

Located the 'Open page in the same window' hyperlink element
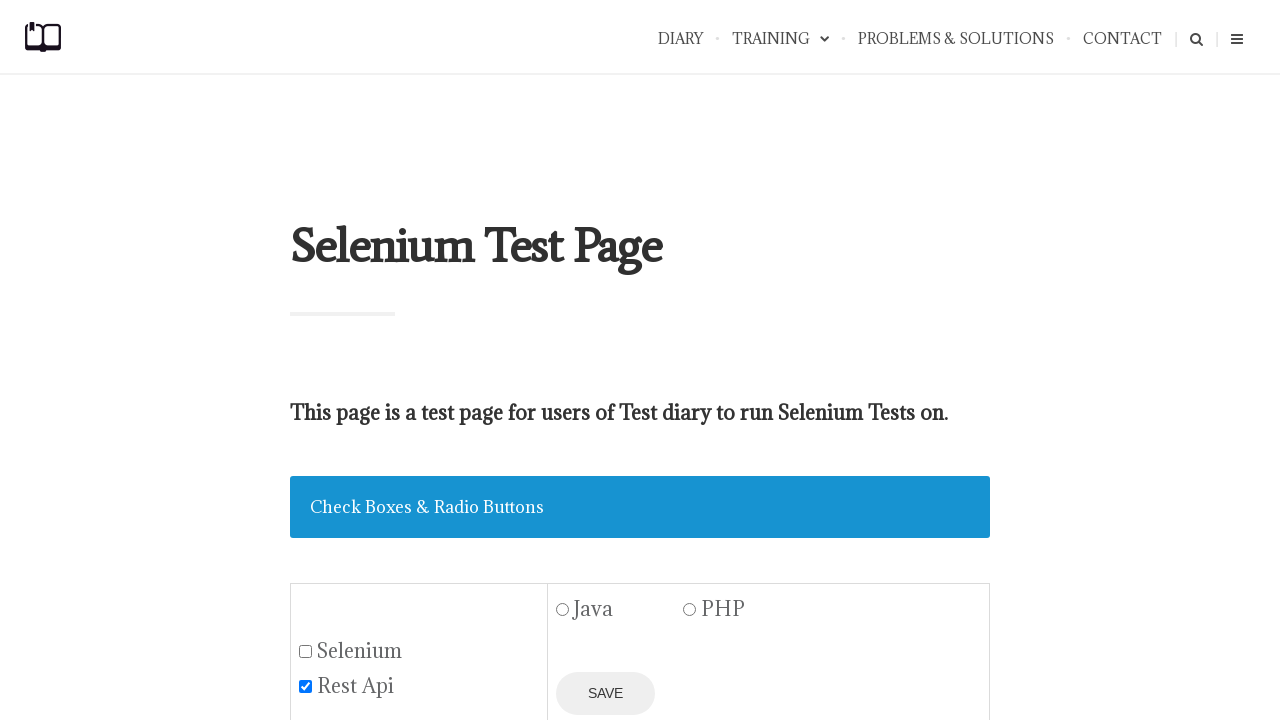

Scrolled to the hyperlink element on the page
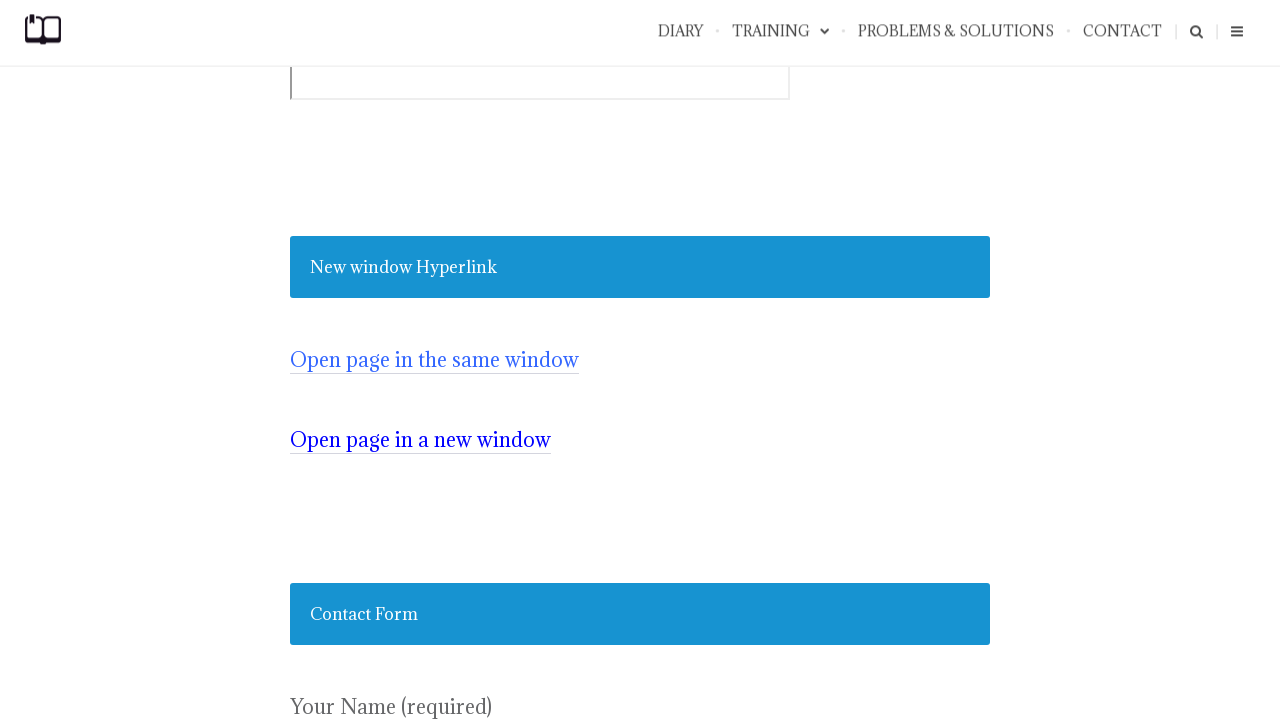

Clicked the 'Open page in the same window' hyperlink at (434, 360) on text=Open page in the same window
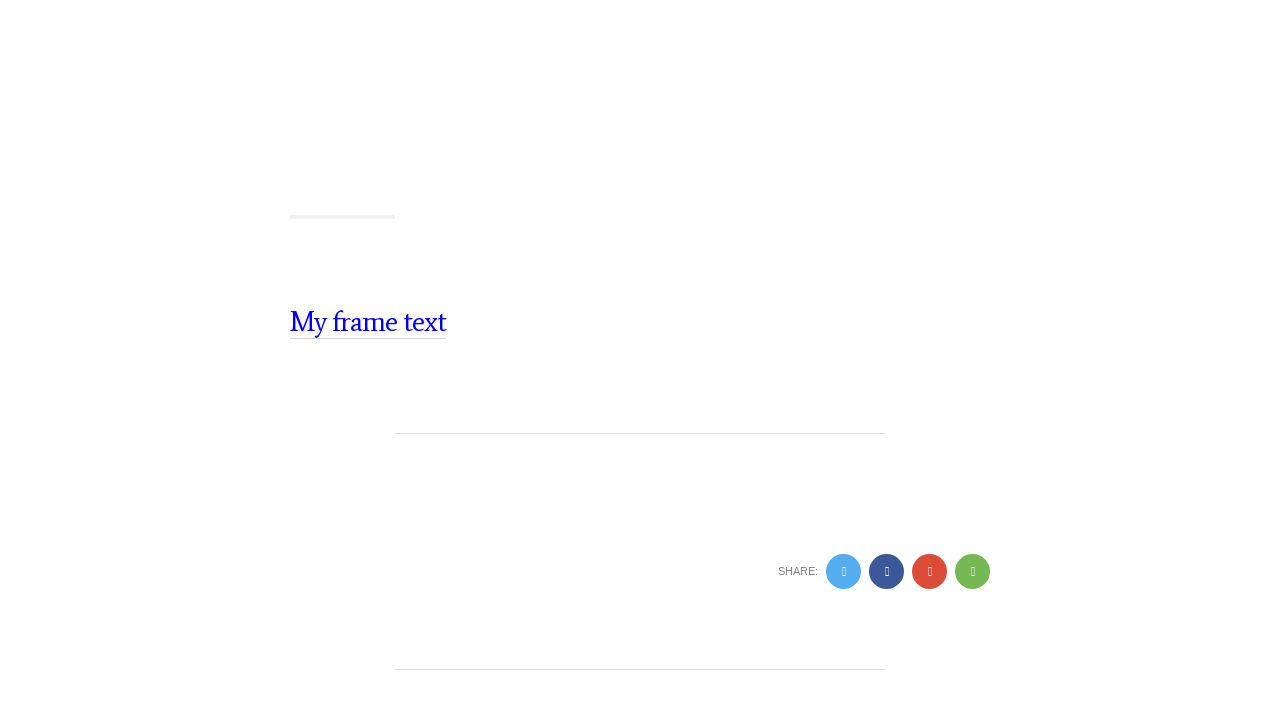

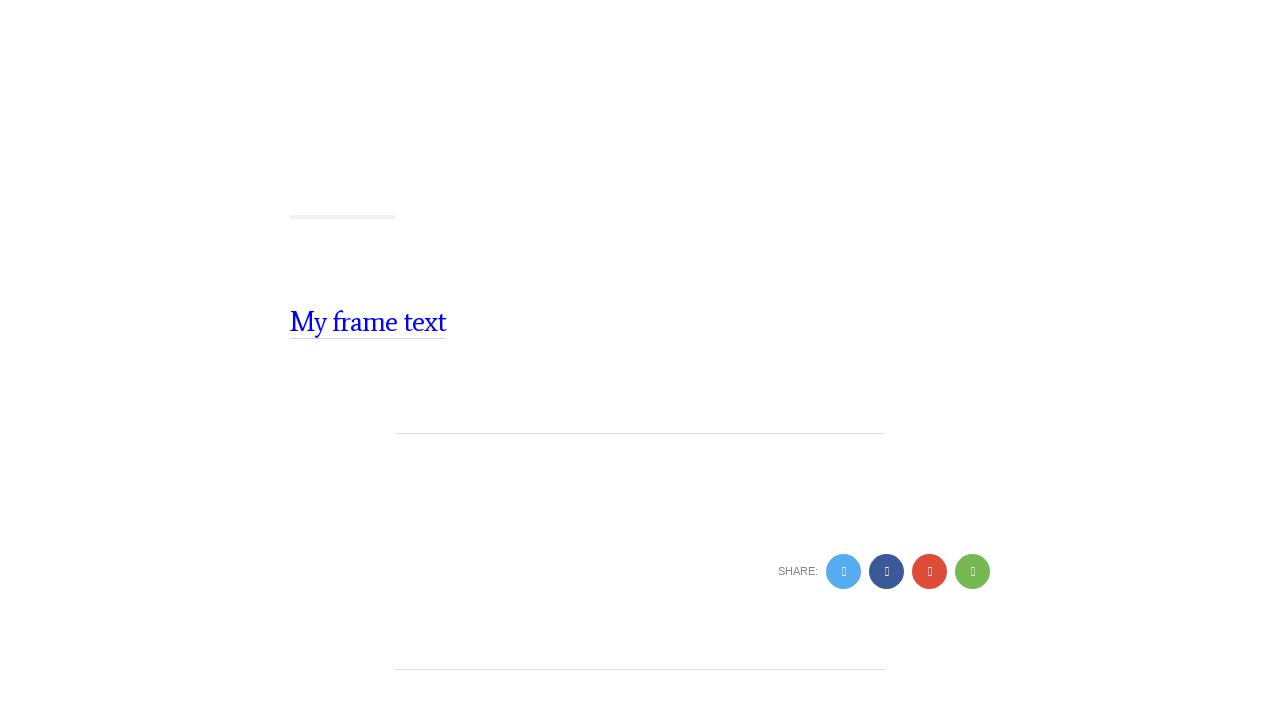